Tests simple alert handling by clicking a button to trigger an alert and then accepting it

Starting URL: https://demoqa.com/alerts

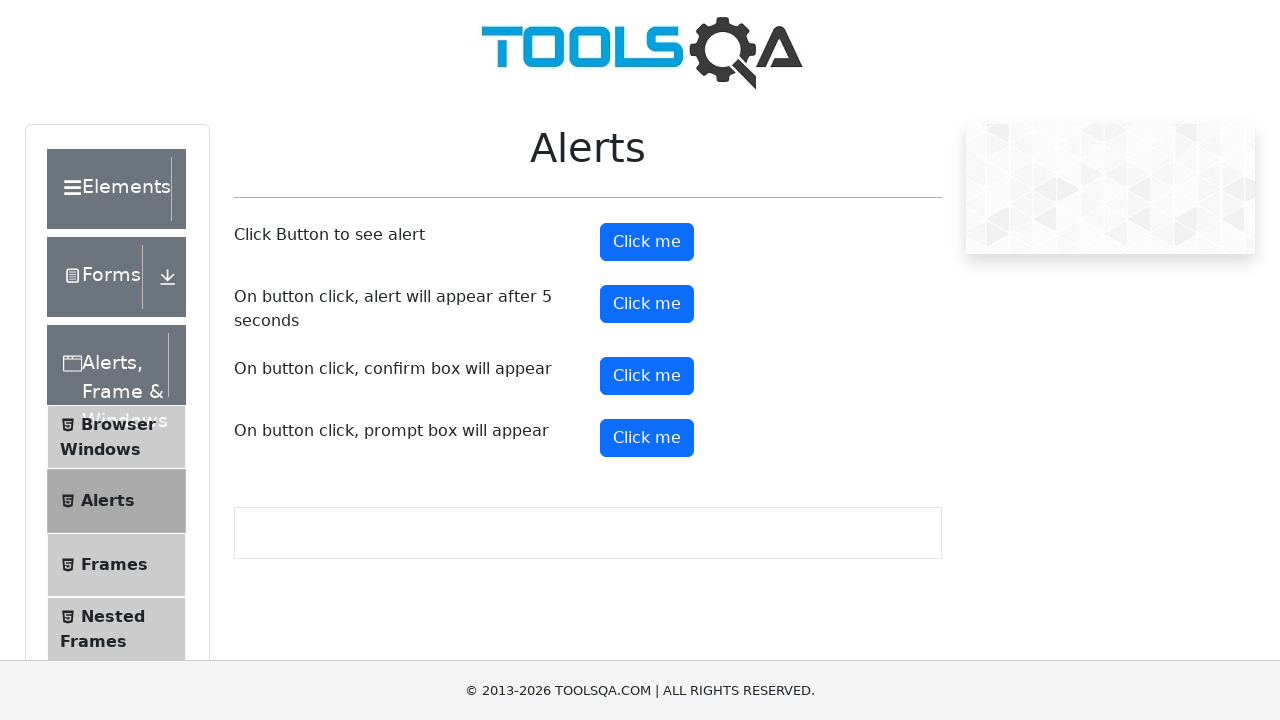

Navigated to alerts demo page
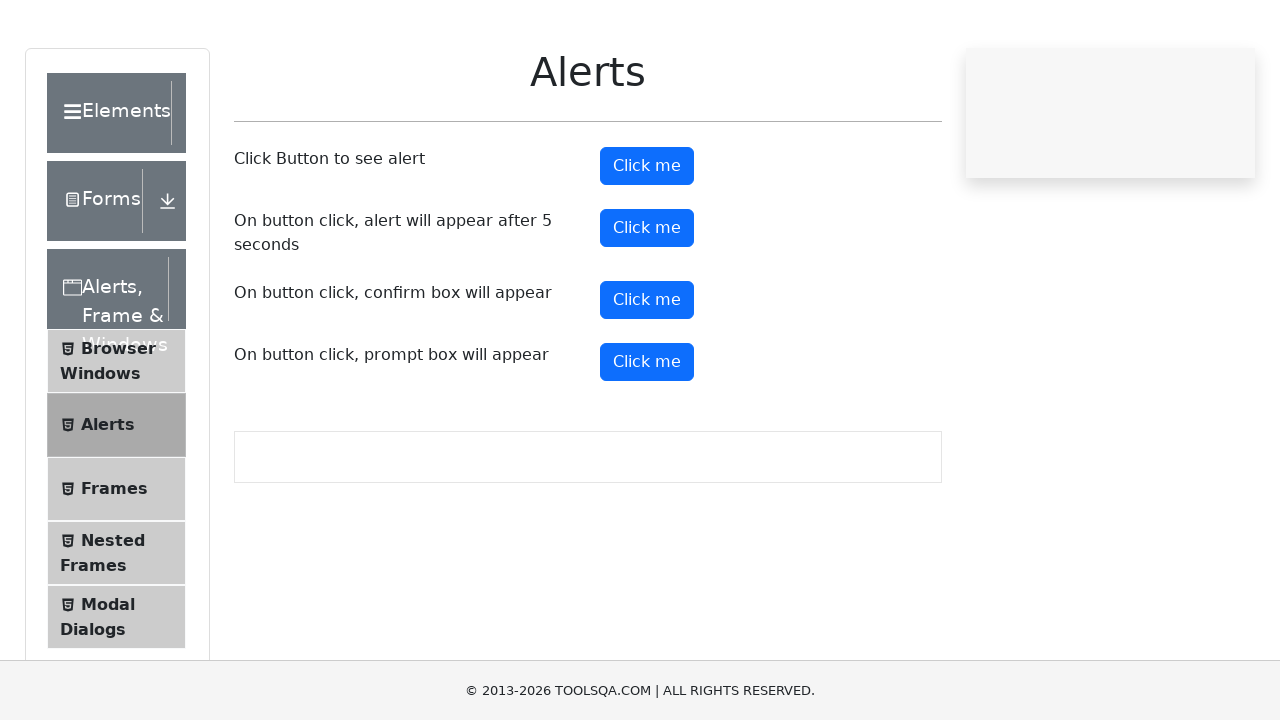

Clicked alert button to trigger simple alert at (647, 242) on button#alertButton
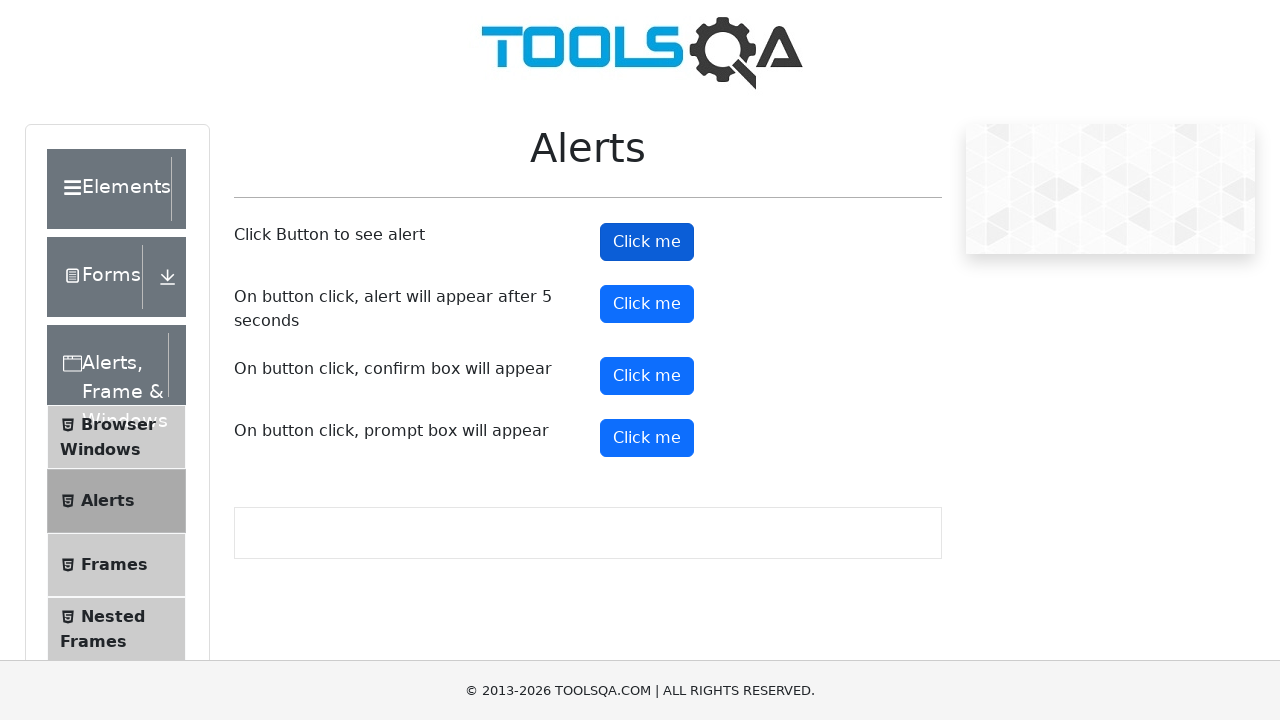

Set up dialog handler to accept alerts
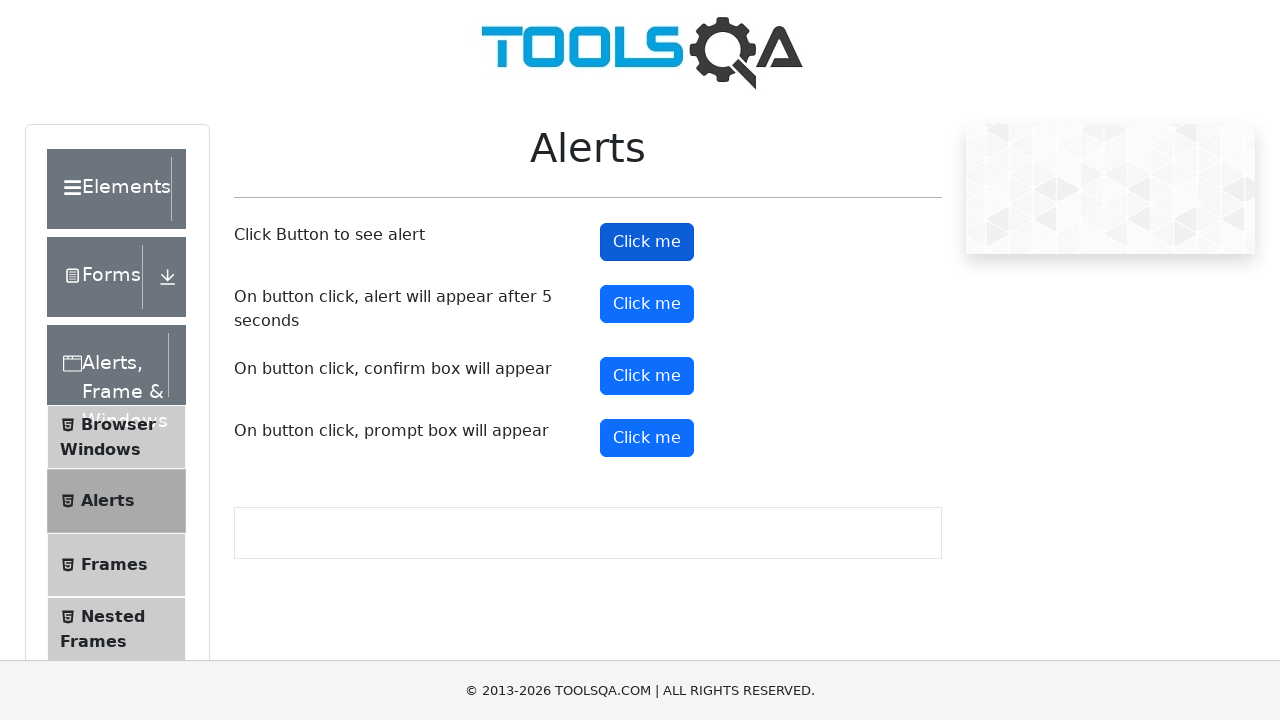

Waited for alert to be processed
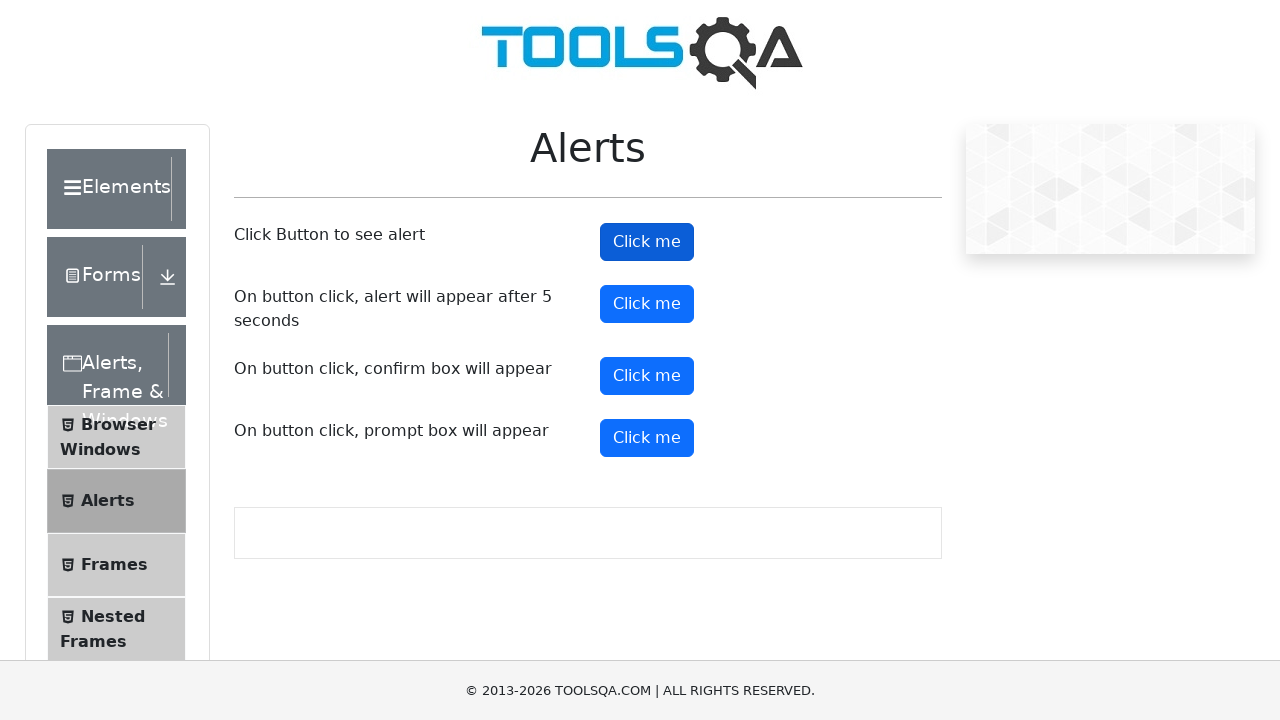

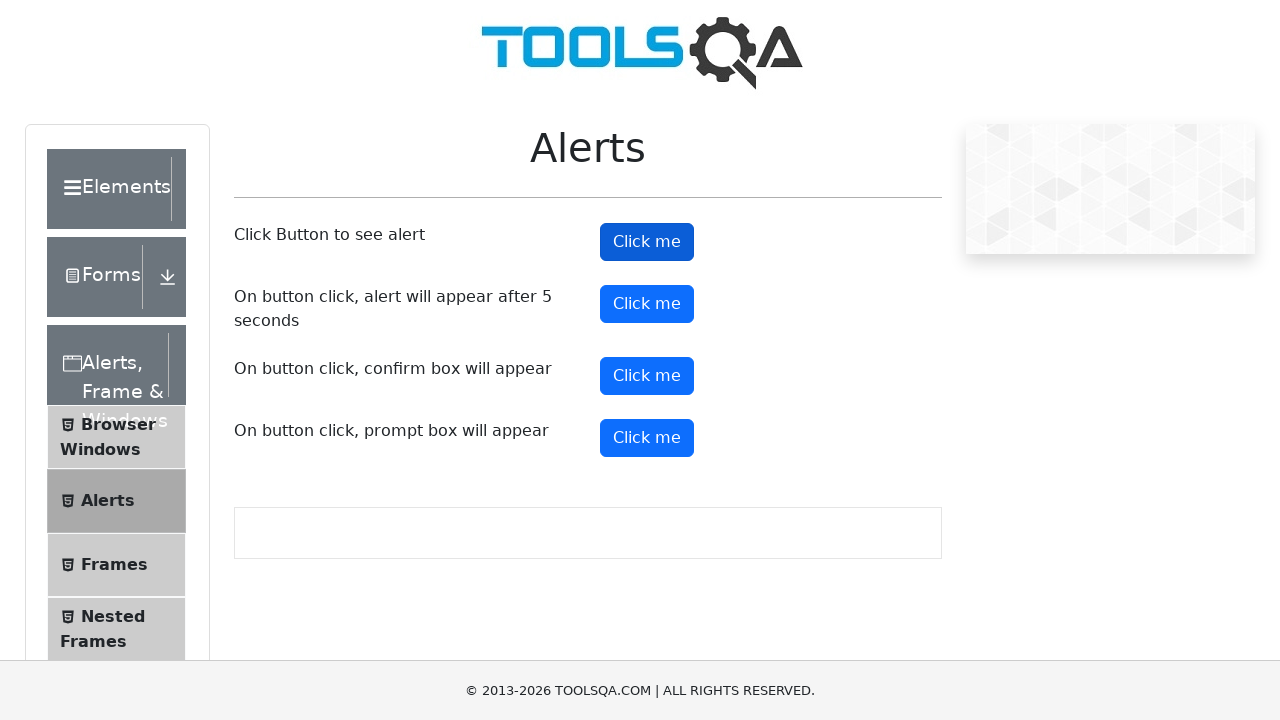